Navigates to an automation practice page and verifies sibling elements can be located using XPath traversal

Starting URL: https://rahulshettyacademy.com/AutomationPractice/

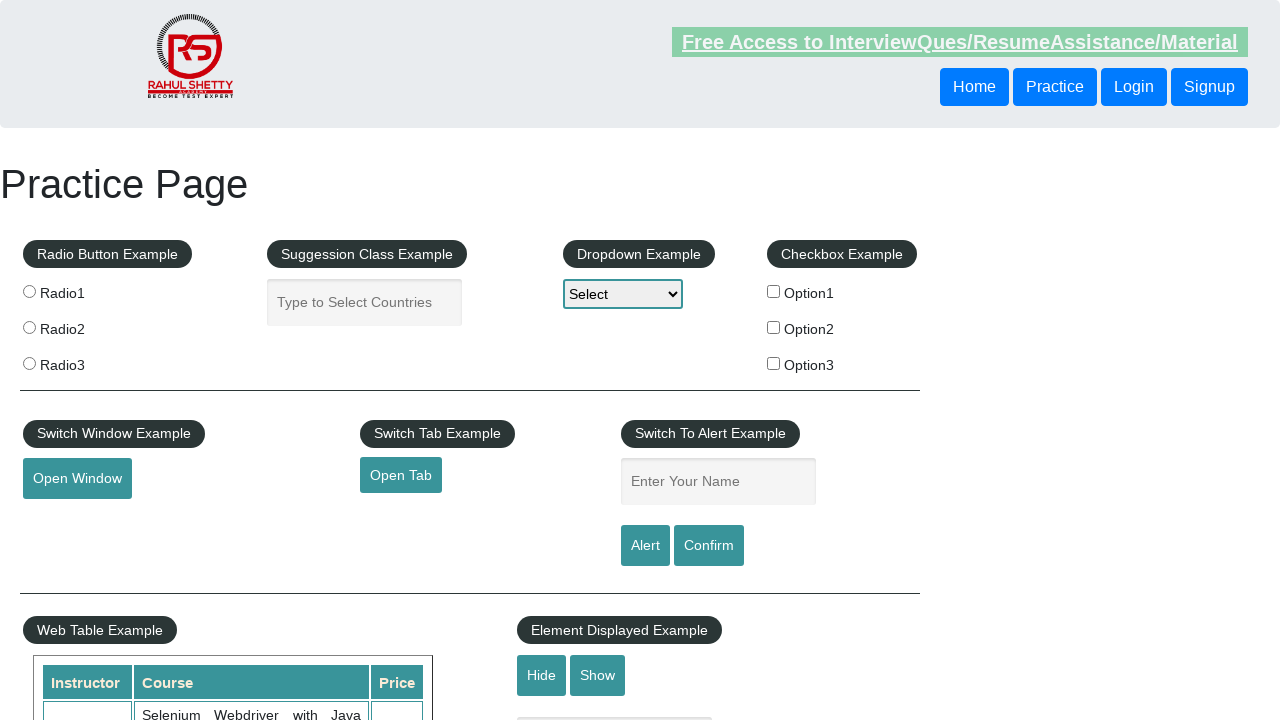

Navigated to automation practice page
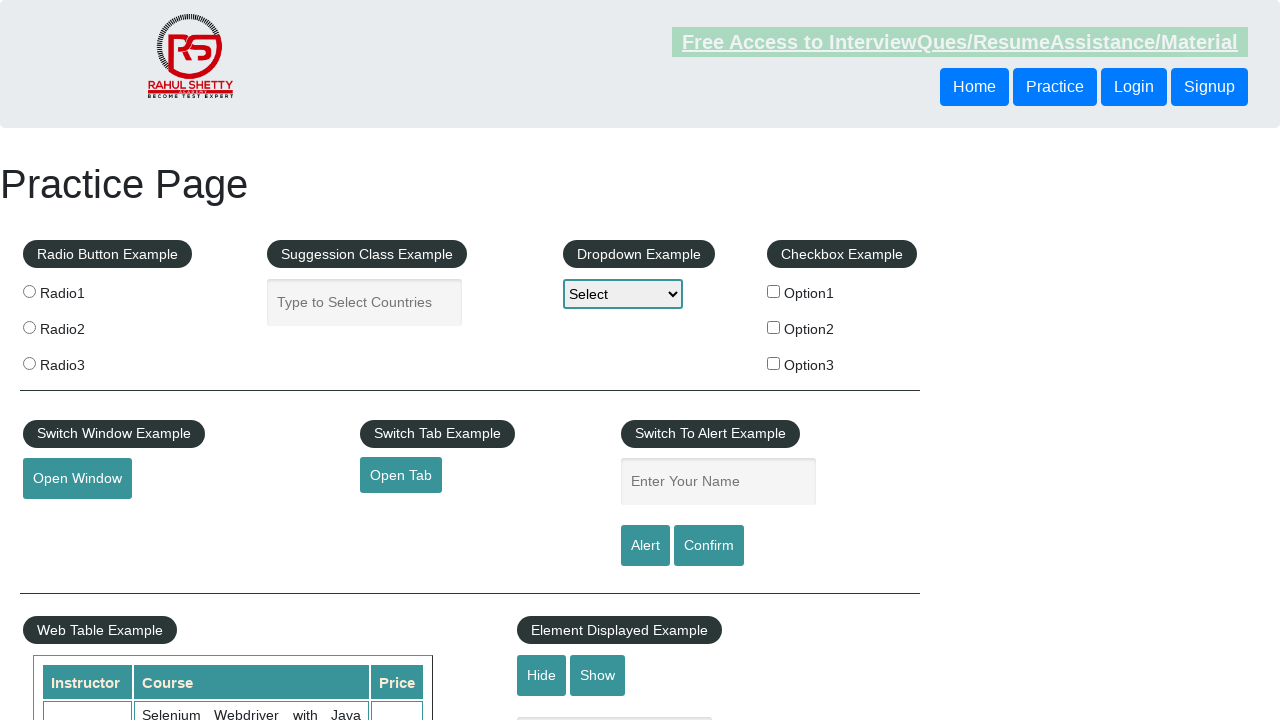

Retrieved sibling button text using XPath following-sibling traversal
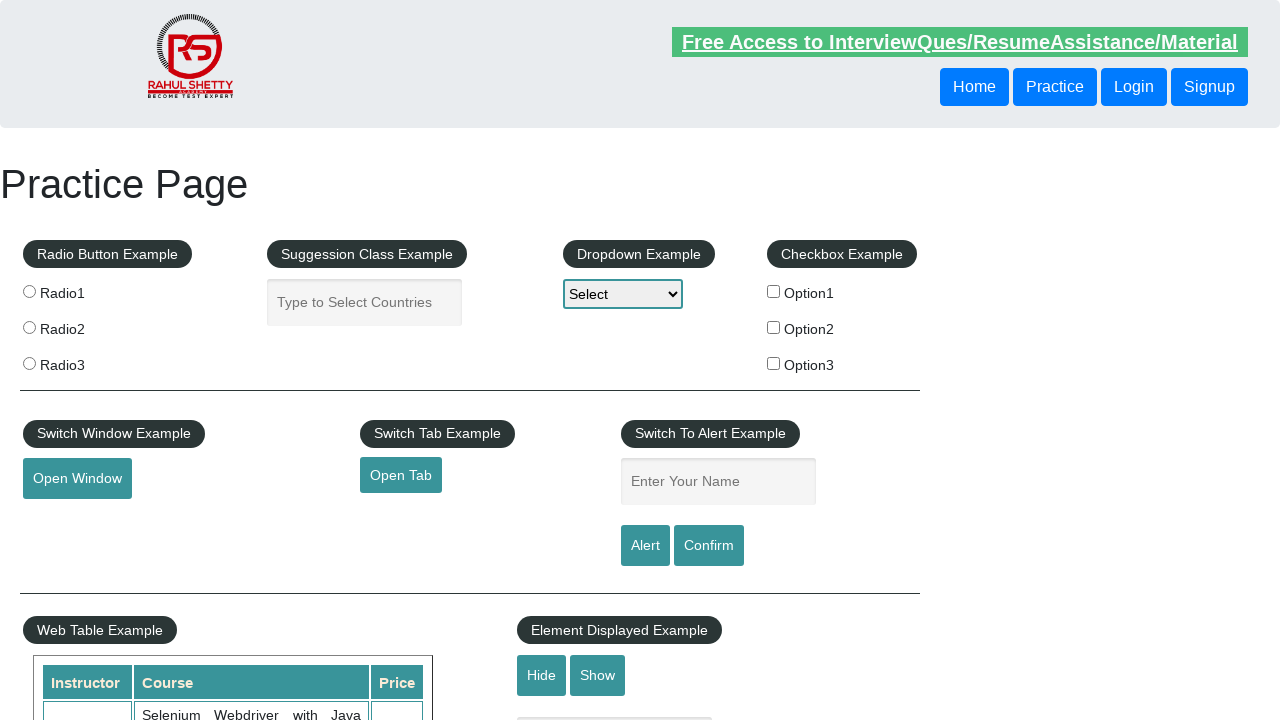

Retrieved button text using XPath parent and child traversal
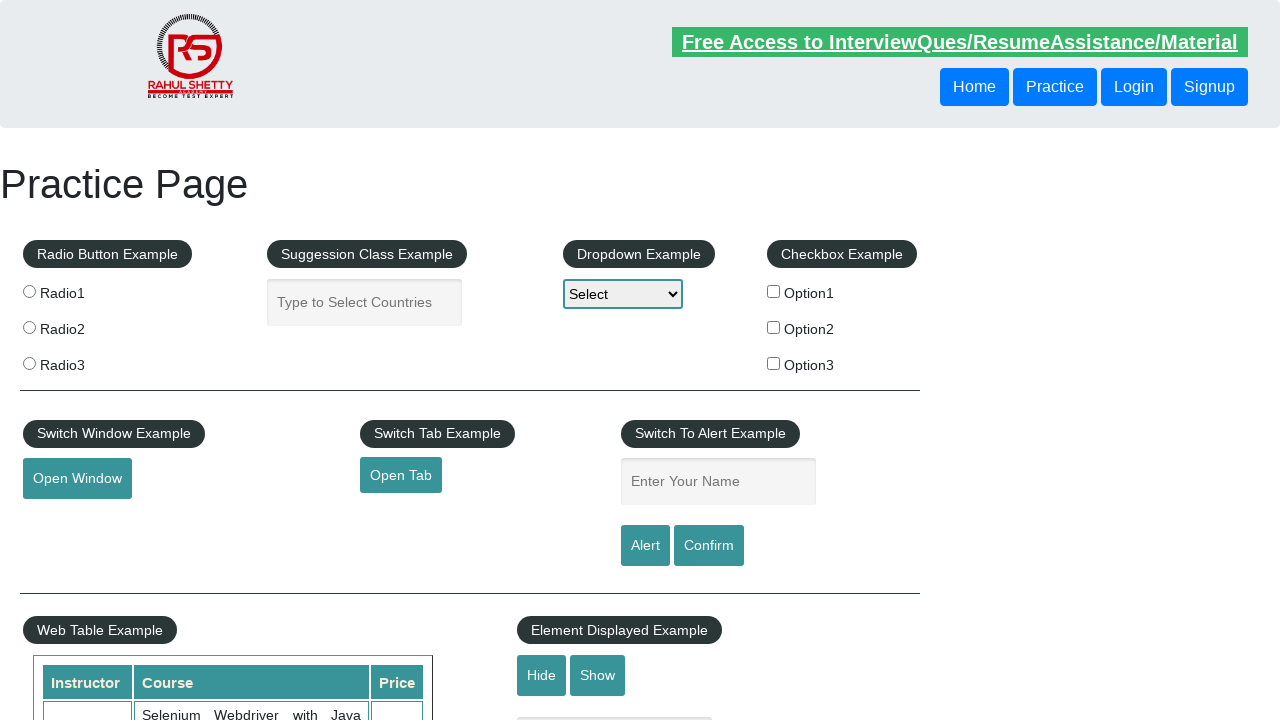

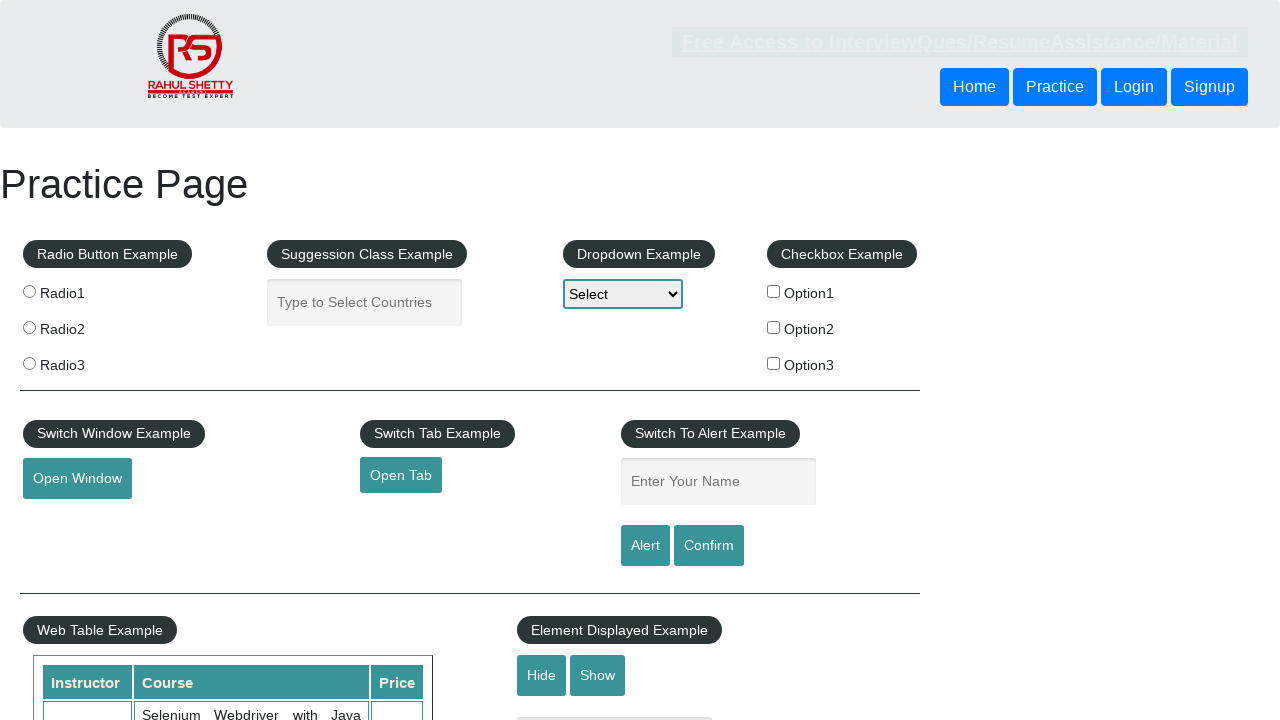